Tests clicking the HuggingFace button and verifies it opens the correct external page

Starting URL: https://neuronpedia.org/gemma-scope#learn

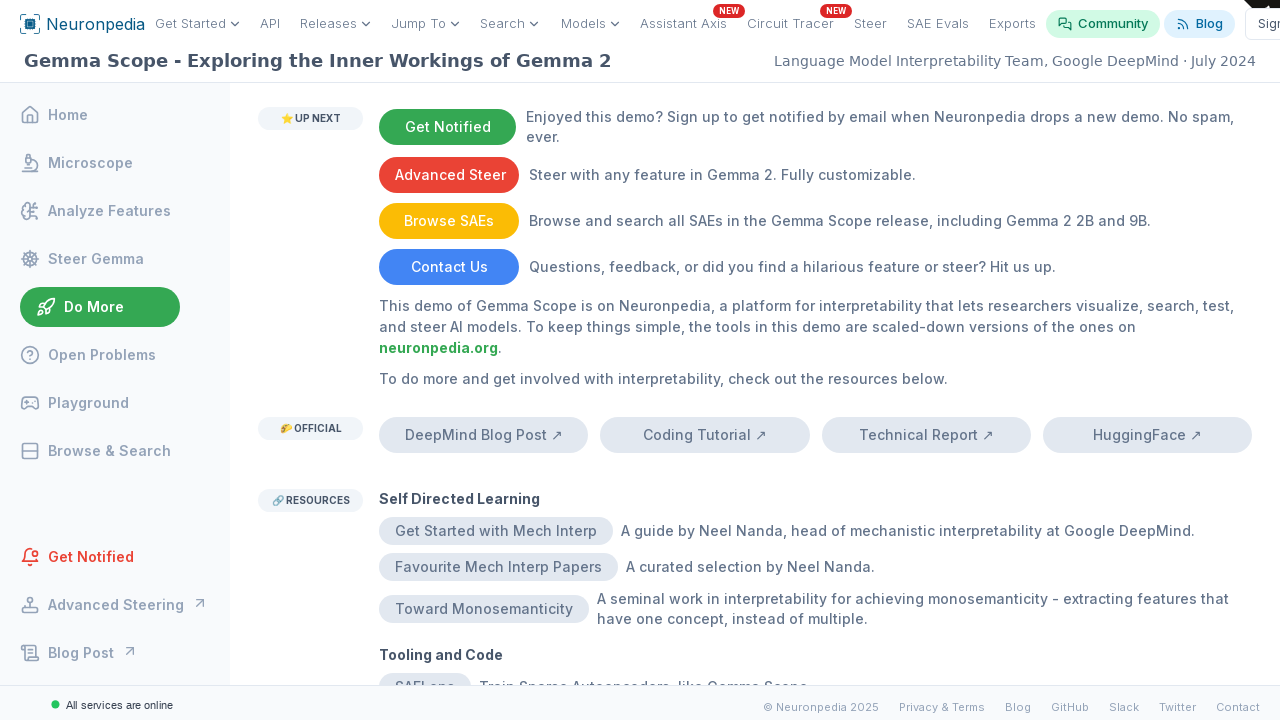

Clicked HuggingFace button and popup opened at (1147, 435) on internal:text="HuggingFace"i
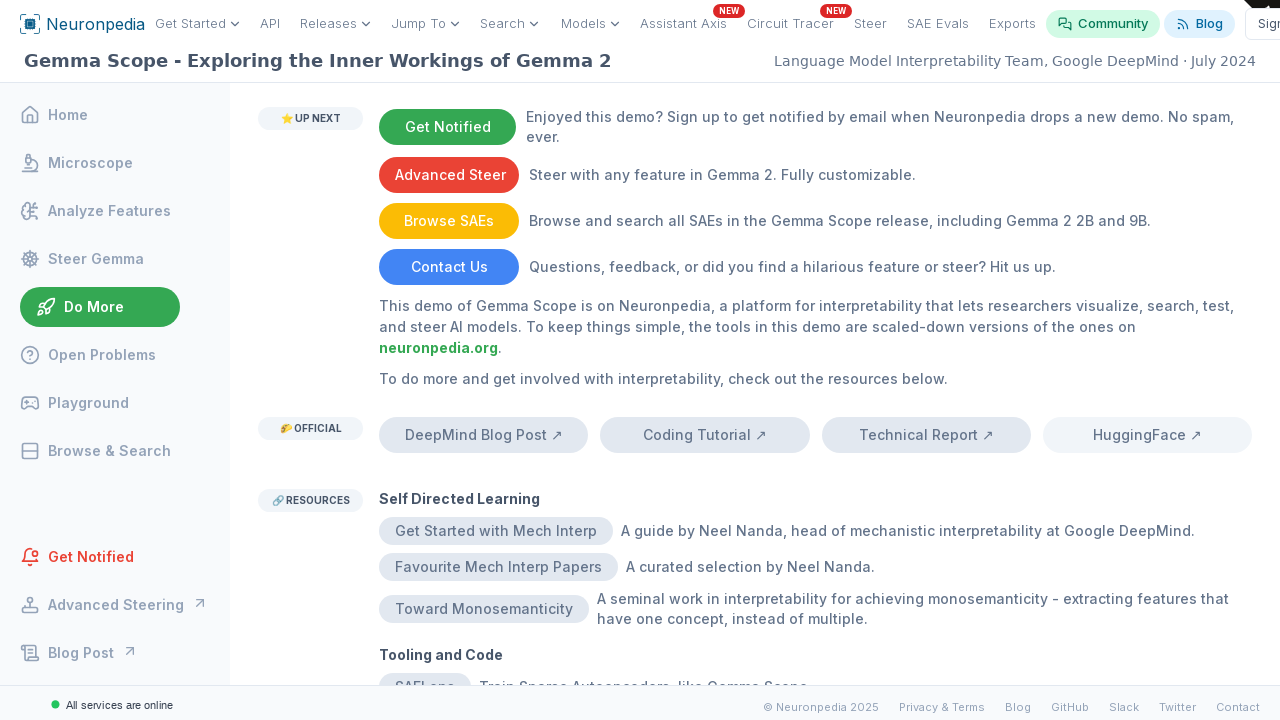

Captured new popup page object
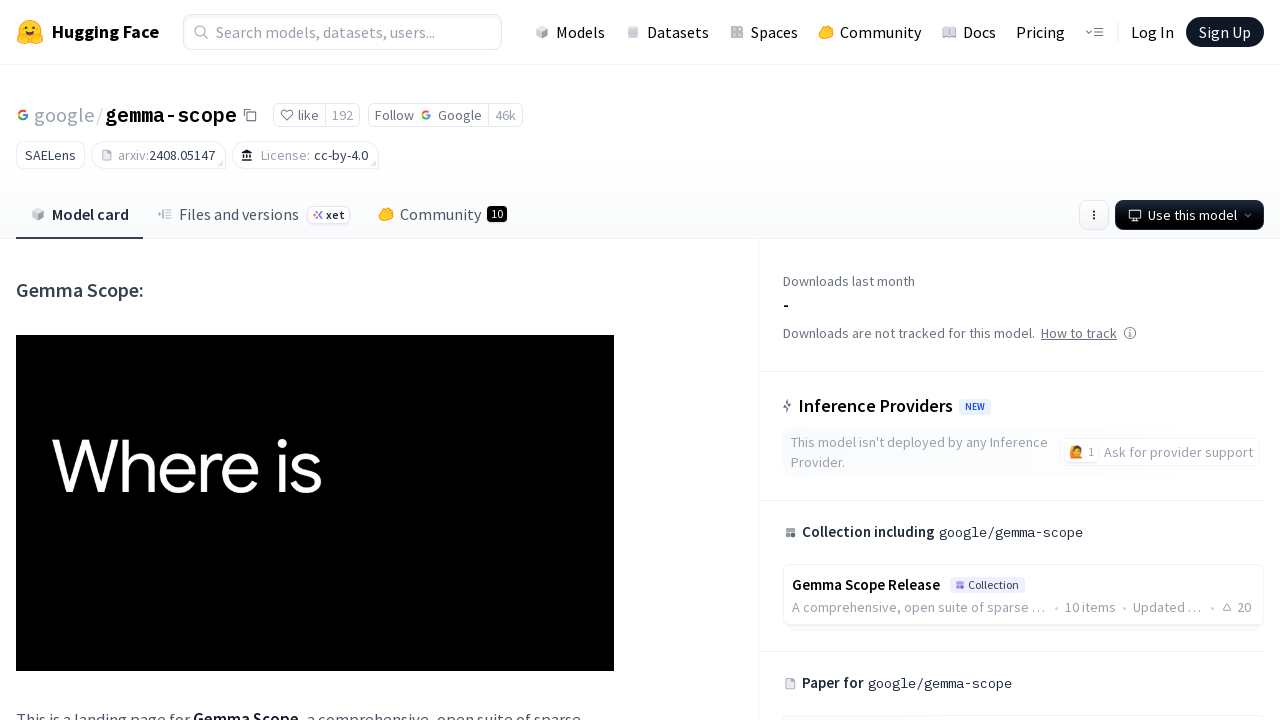

Verified popup navigated to HuggingFace Gemma Scope page
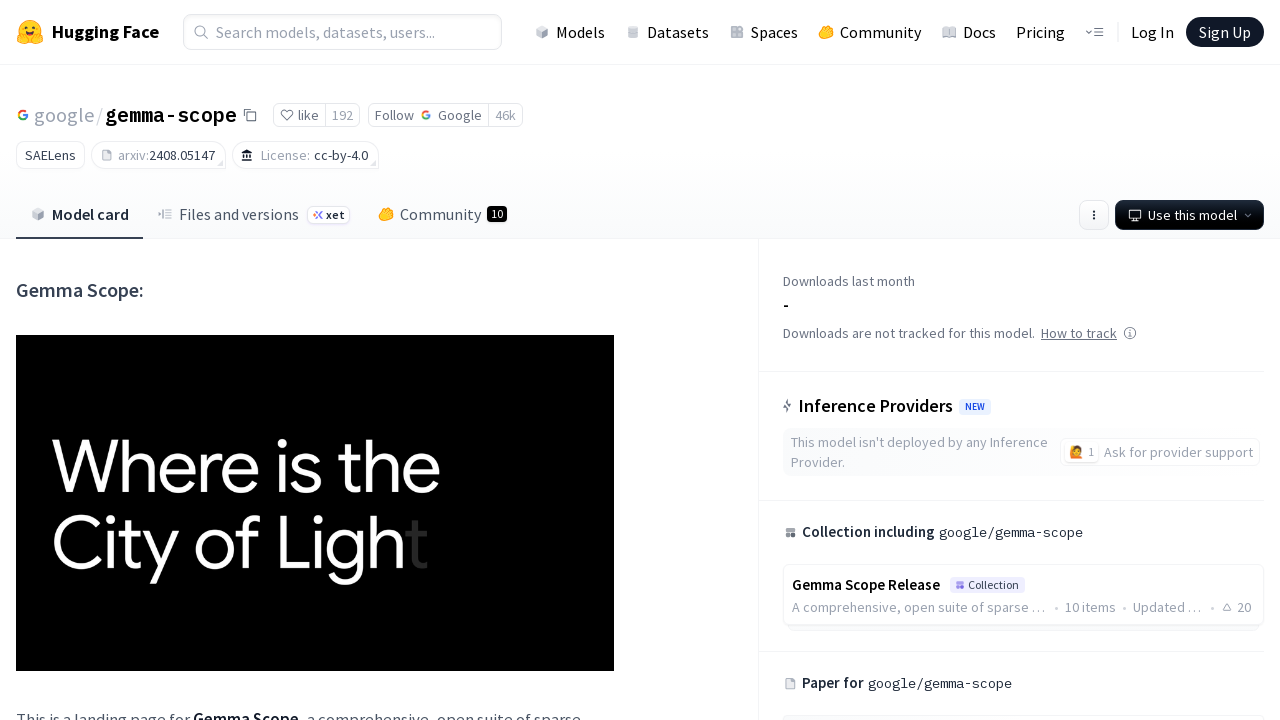

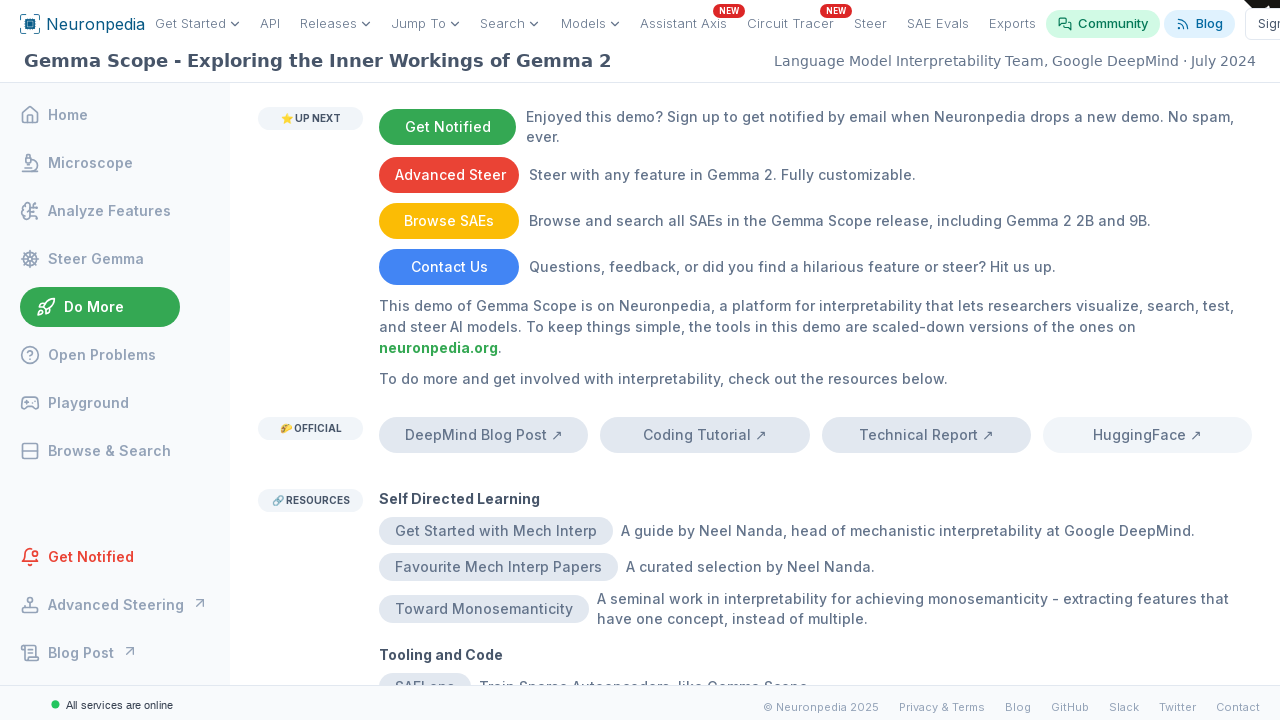